Navigates to the KFC India online ordering website and waits for the page to load

Starting URL: https://online.kfc.co.in/

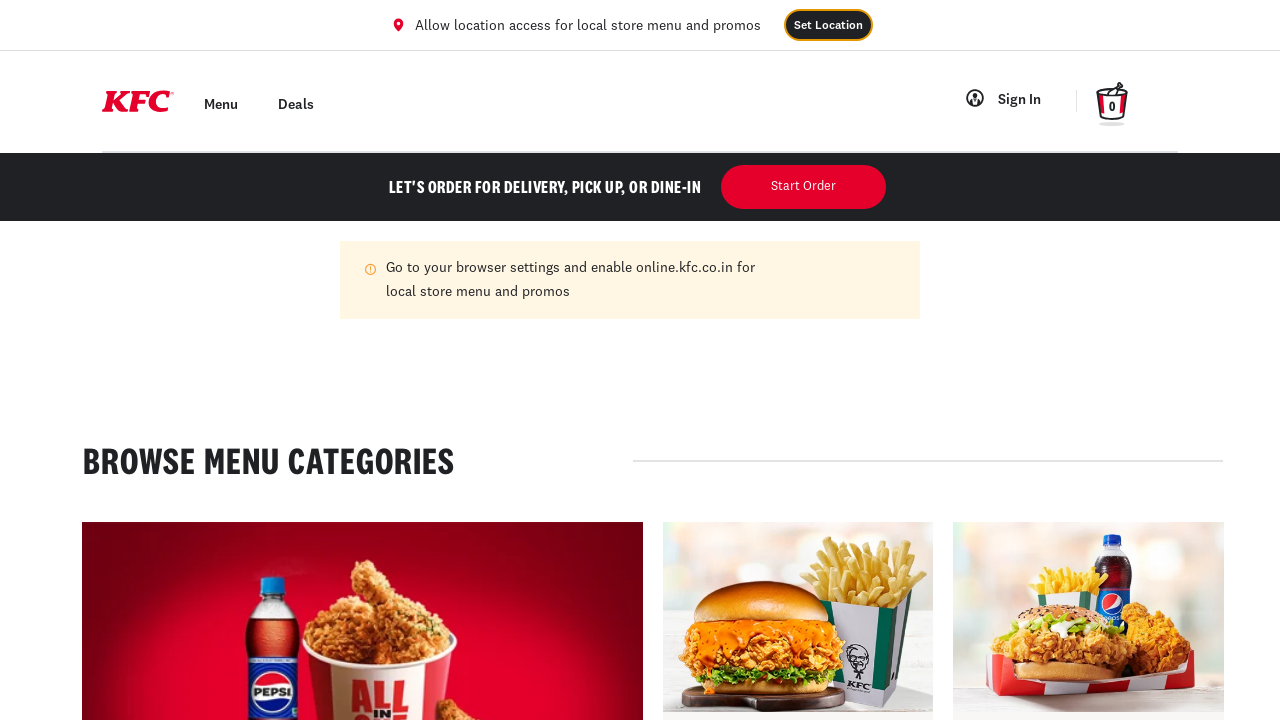

Waited for page DOM content to be loaded
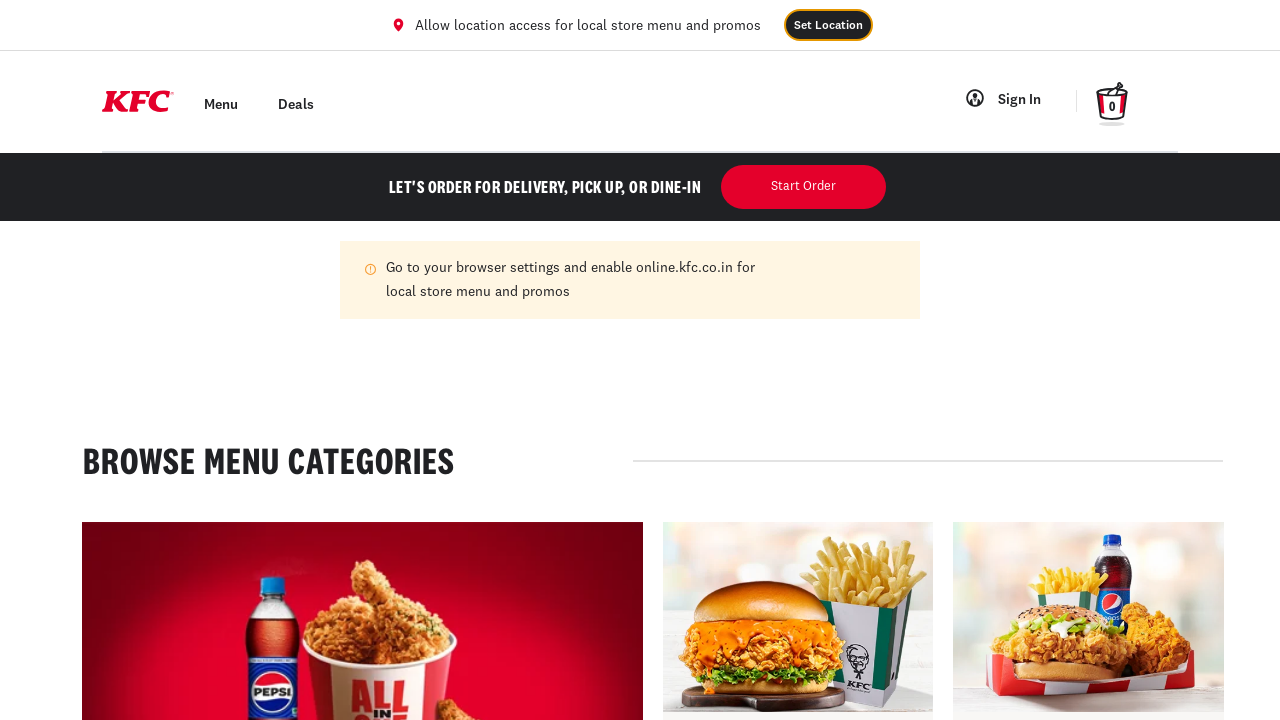

Waited 2 seconds for dynamic content to load on KFC India ordering website
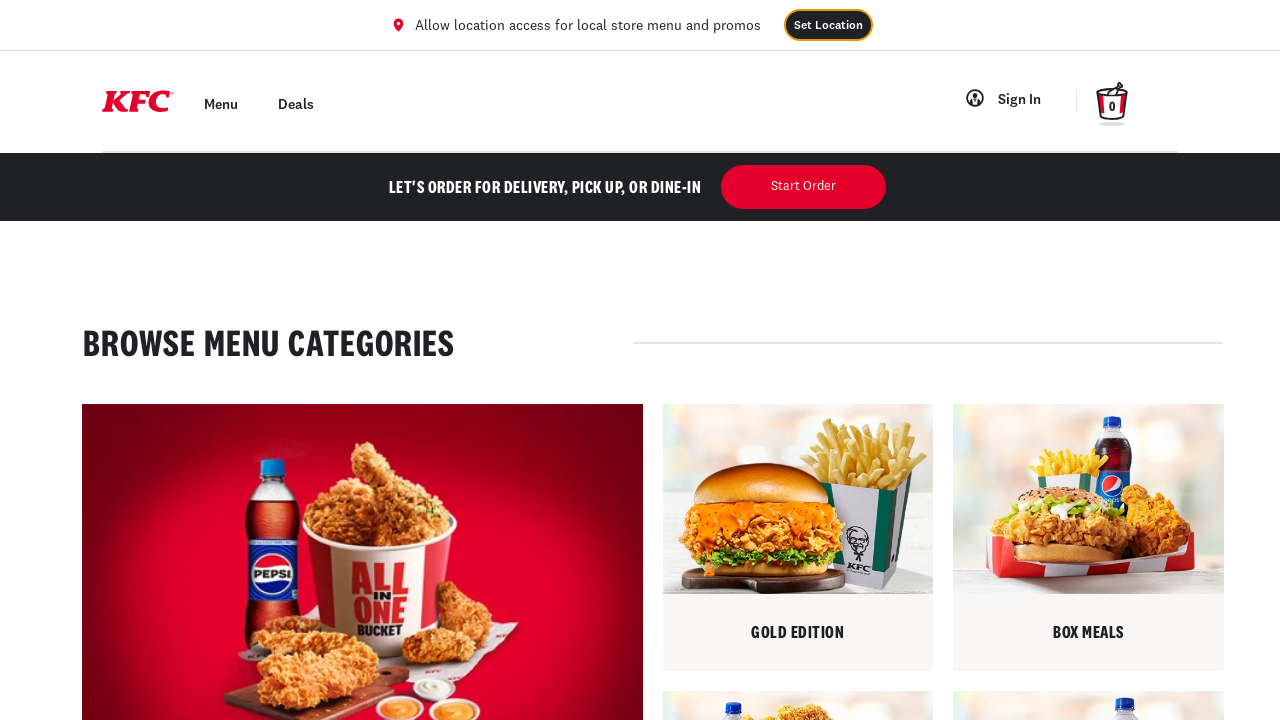

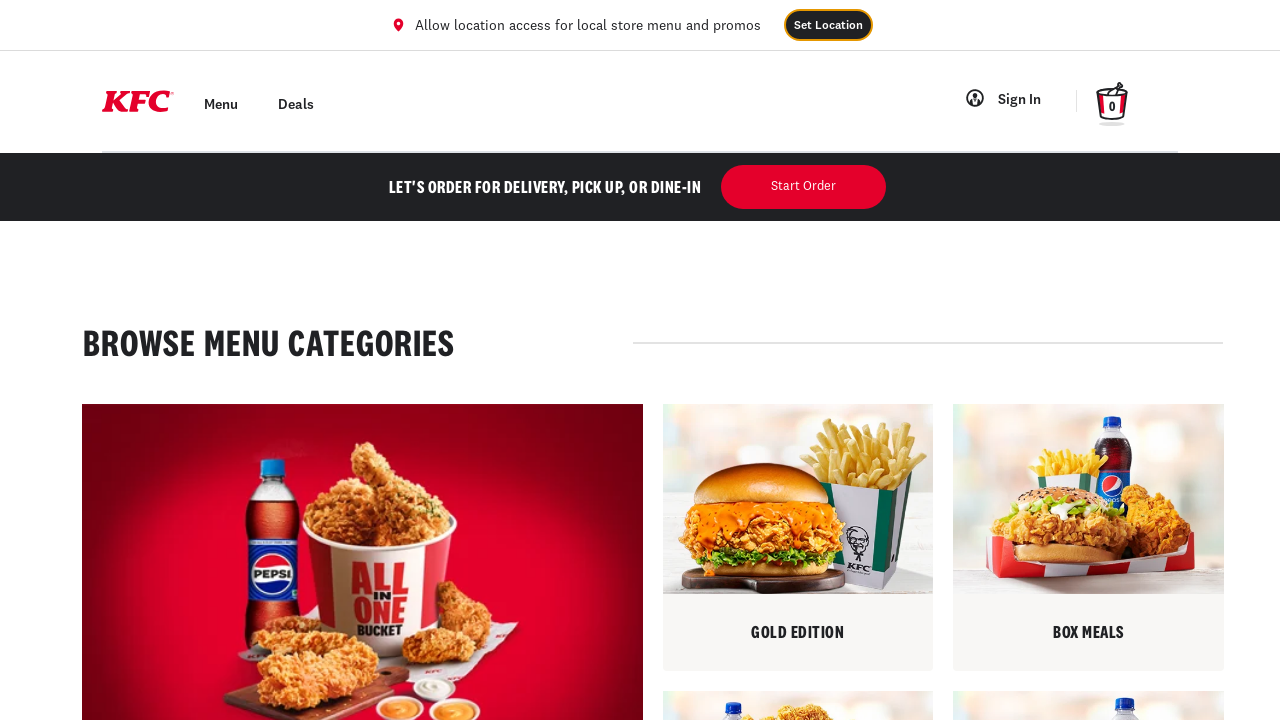